Tests keyboard actions by typing text with SHIFT key held down to input uppercase text in a form field

Starting URL: https://awesomeqa.com/practice.html

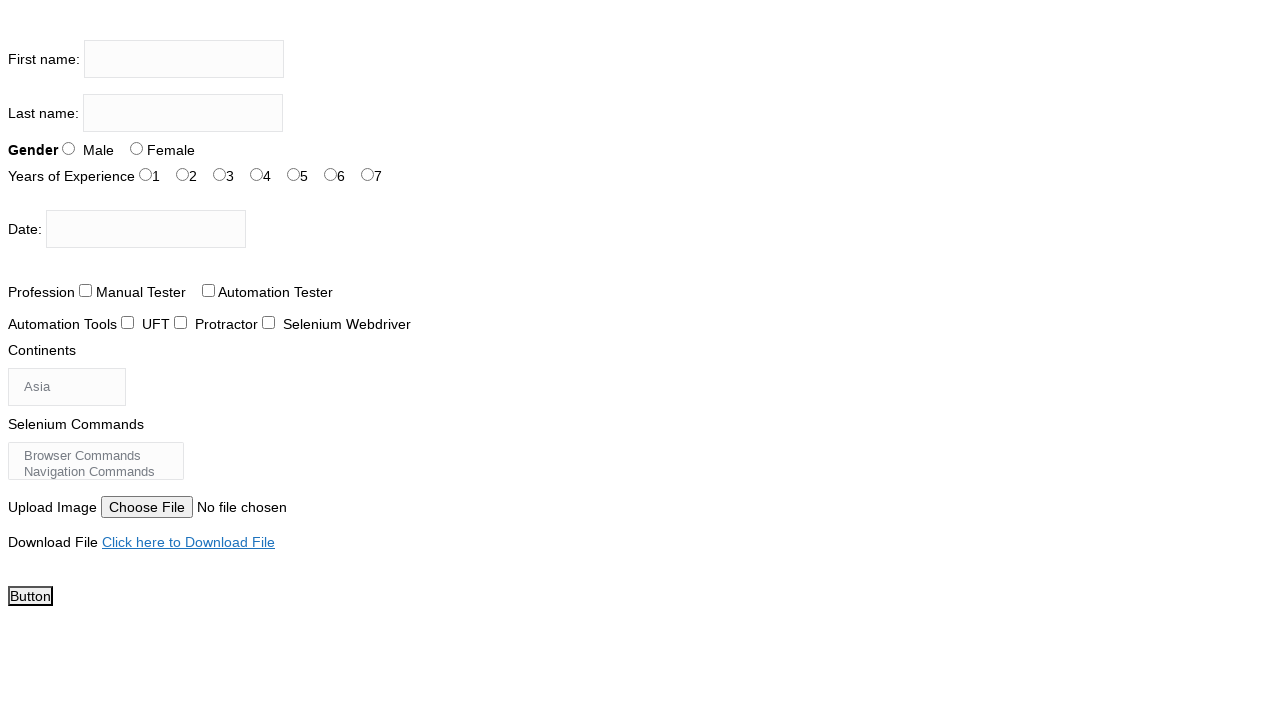

Pressed Shift+A to input uppercase 'A' in firstname field on input[name='firstname']
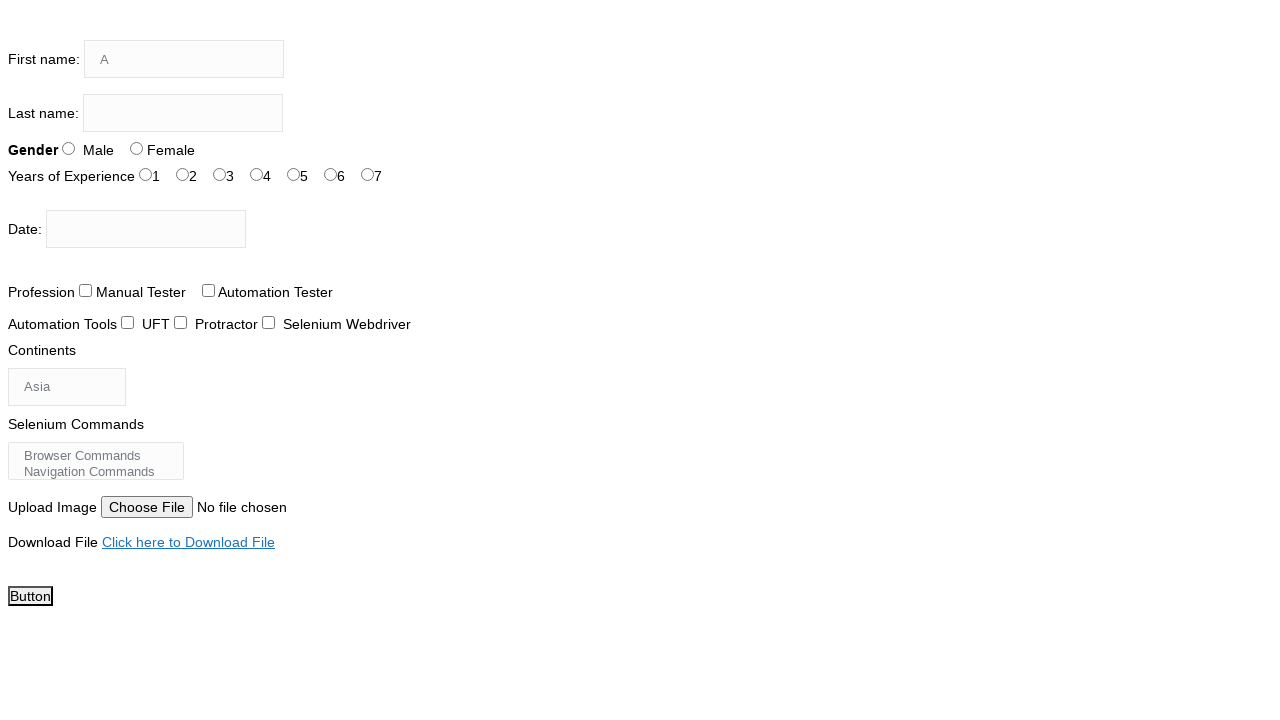

Pressed Shift+N to input uppercase 'N' in firstname field on input[name='firstname']
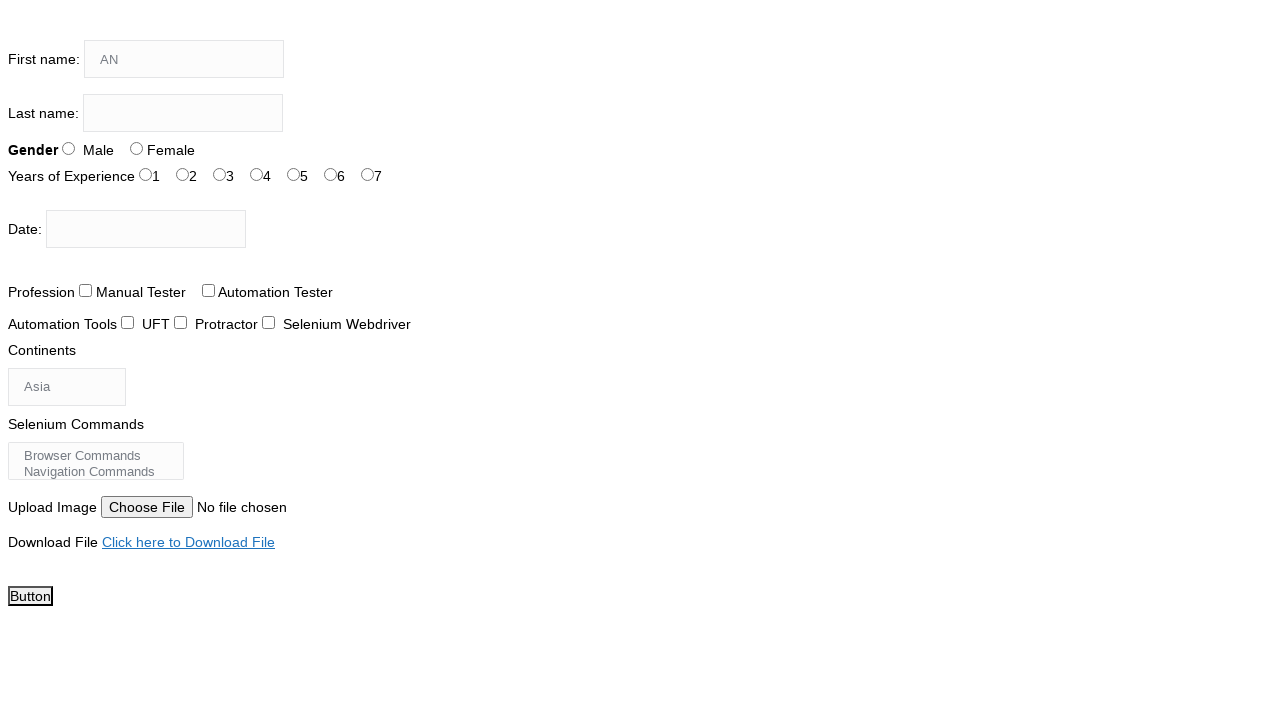

Pressed Shift+U to input uppercase 'U' in firstname field on input[name='firstname']
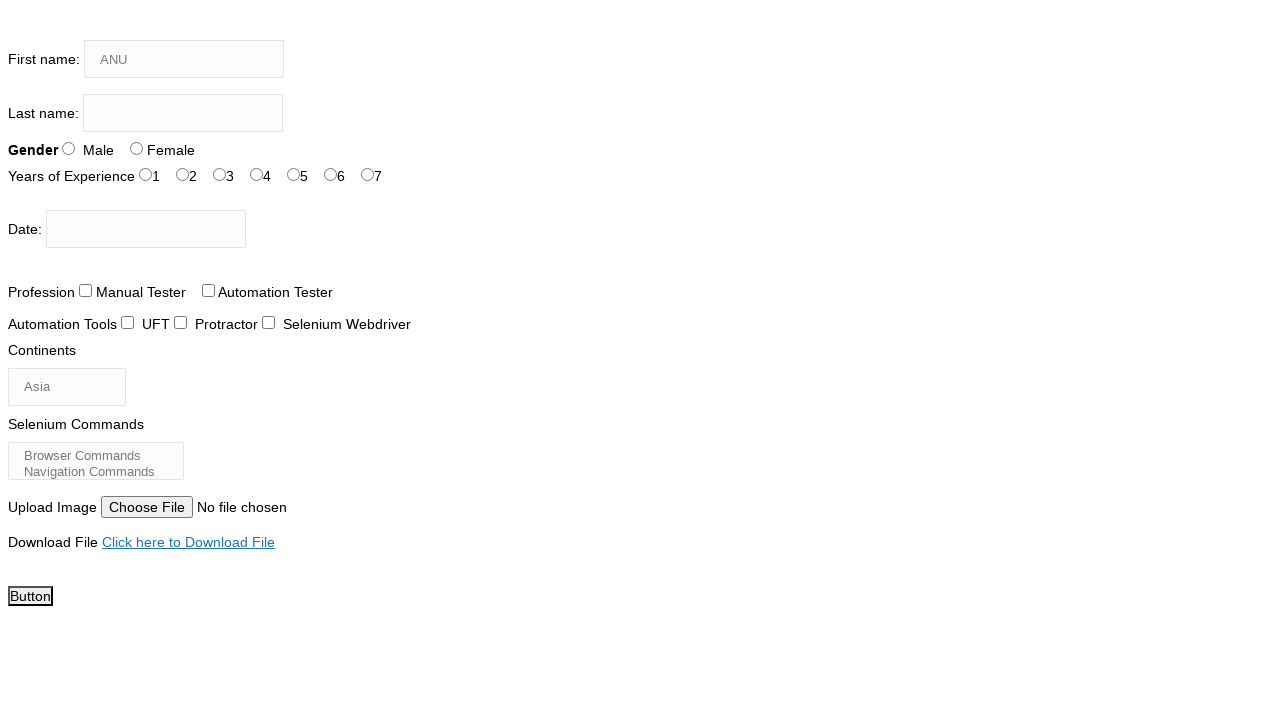

Pressed Shift+J to input uppercase 'J' in firstname field on input[name='firstname']
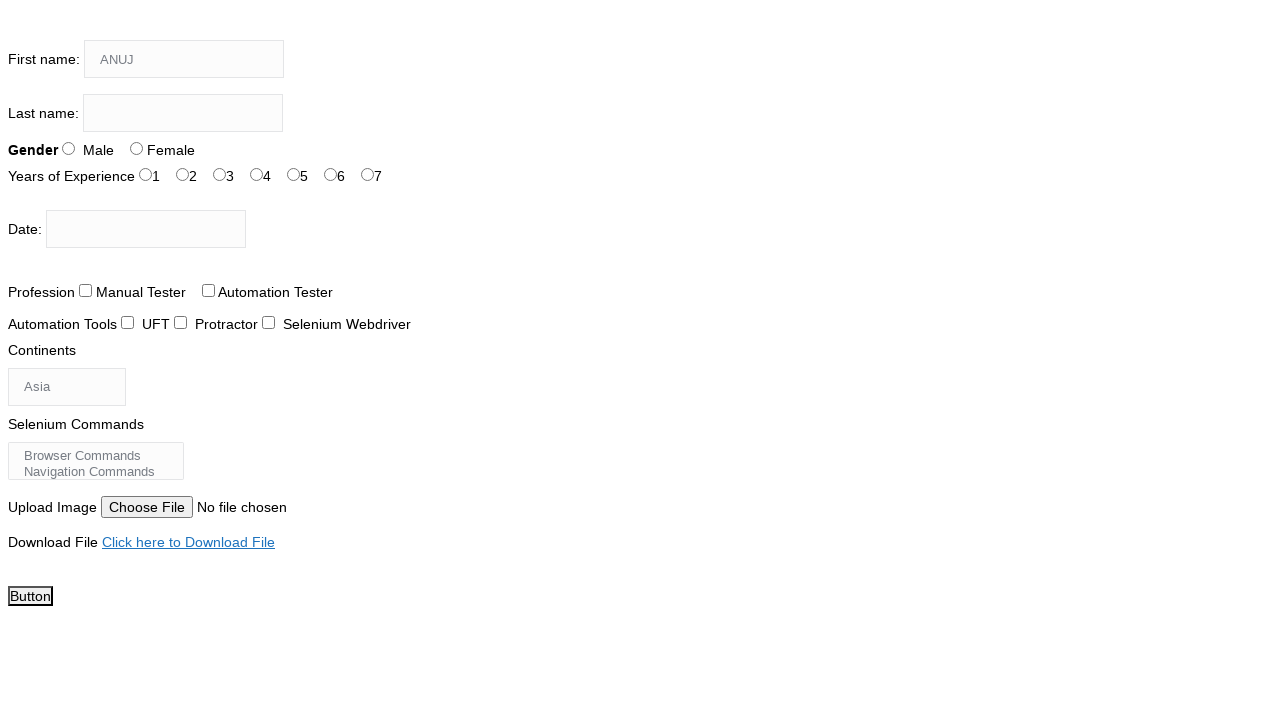

Pressed Shift+Space to input space character in firstname field on input[name='firstname']
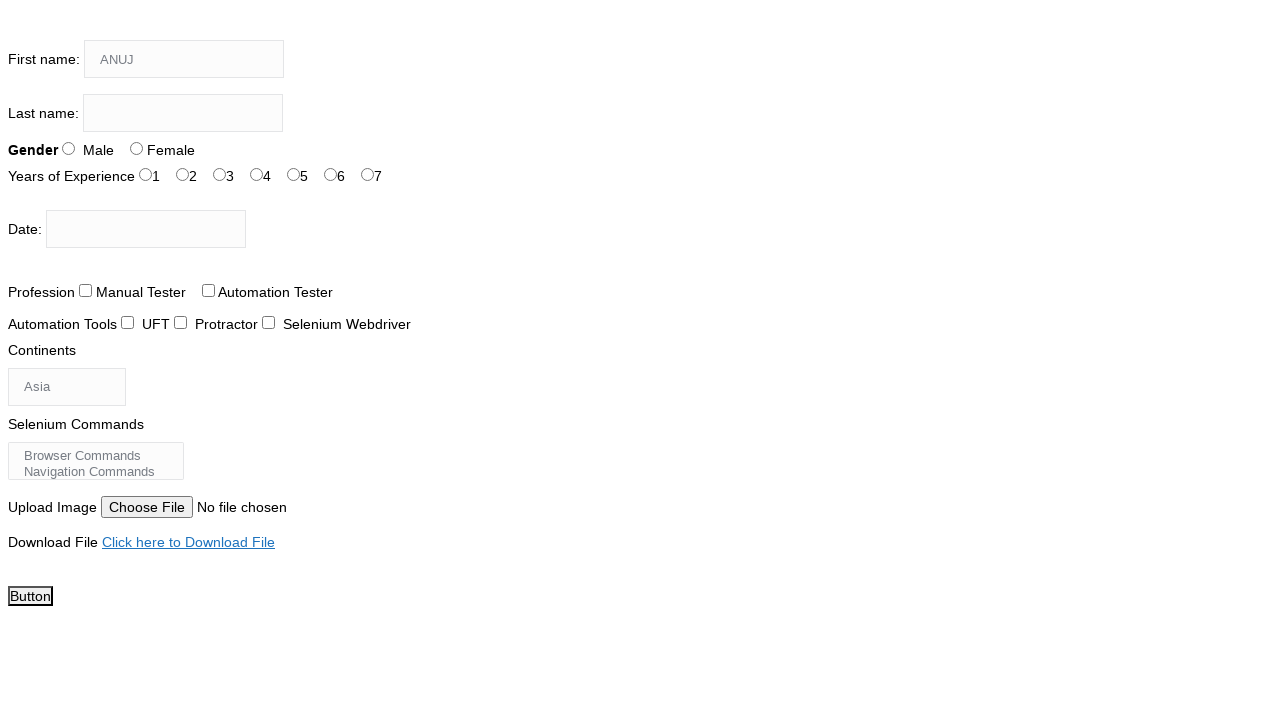

Pressed Shift+S to input uppercase 'S' in firstname field on input[name='firstname']
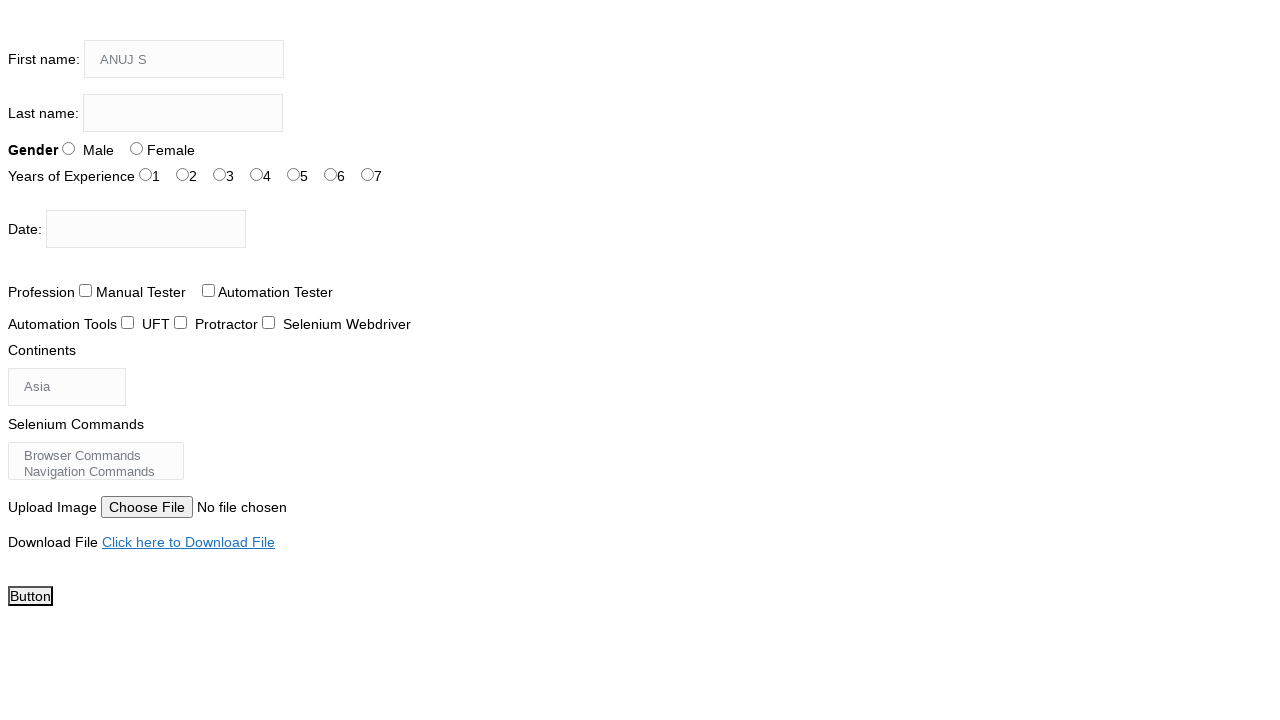

Pressed Shift+I to input uppercase 'I' in firstname field on input[name='firstname']
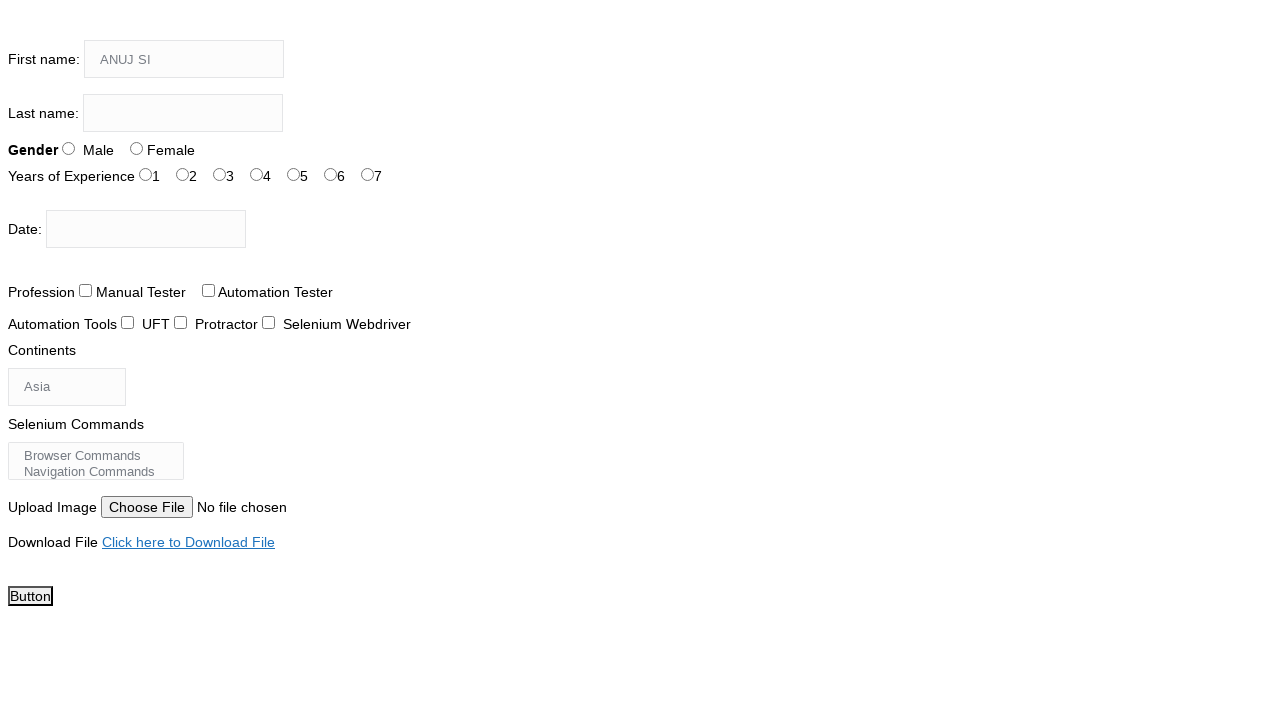

Pressed Shift+N to input uppercase 'N' in firstname field on input[name='firstname']
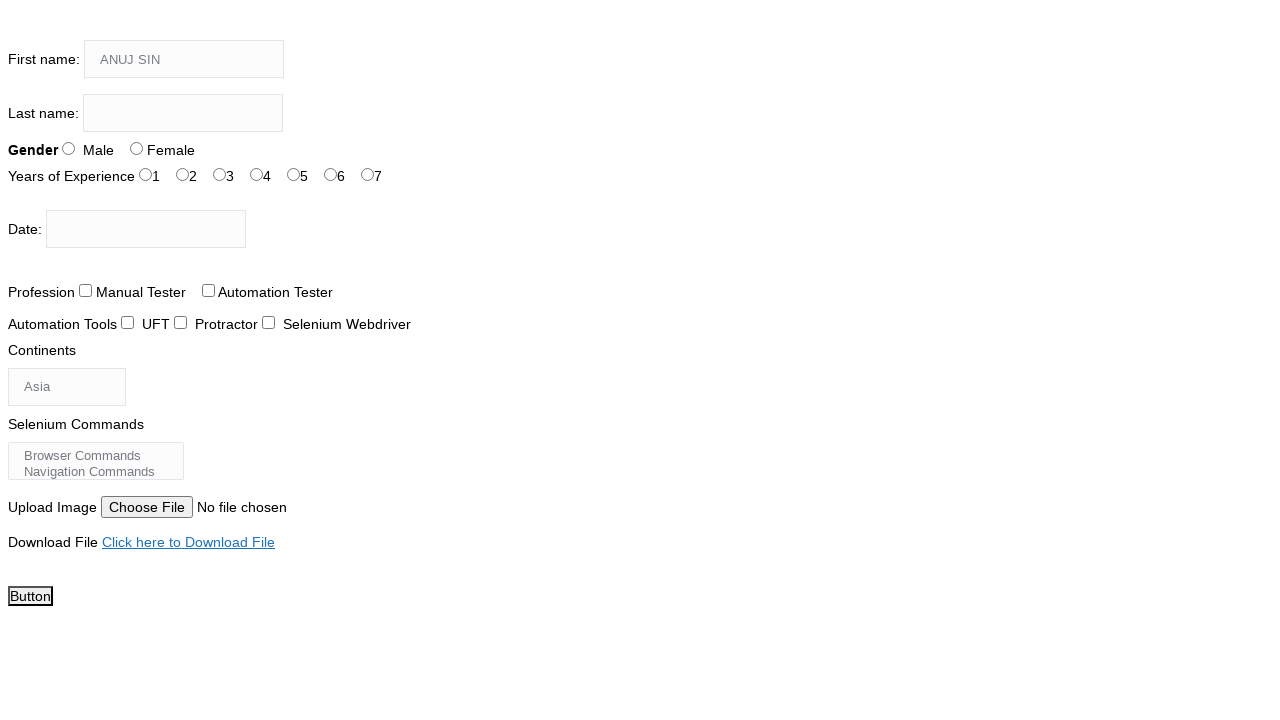

Pressed Shift+G to input uppercase 'G' in firstname field on input[name='firstname']
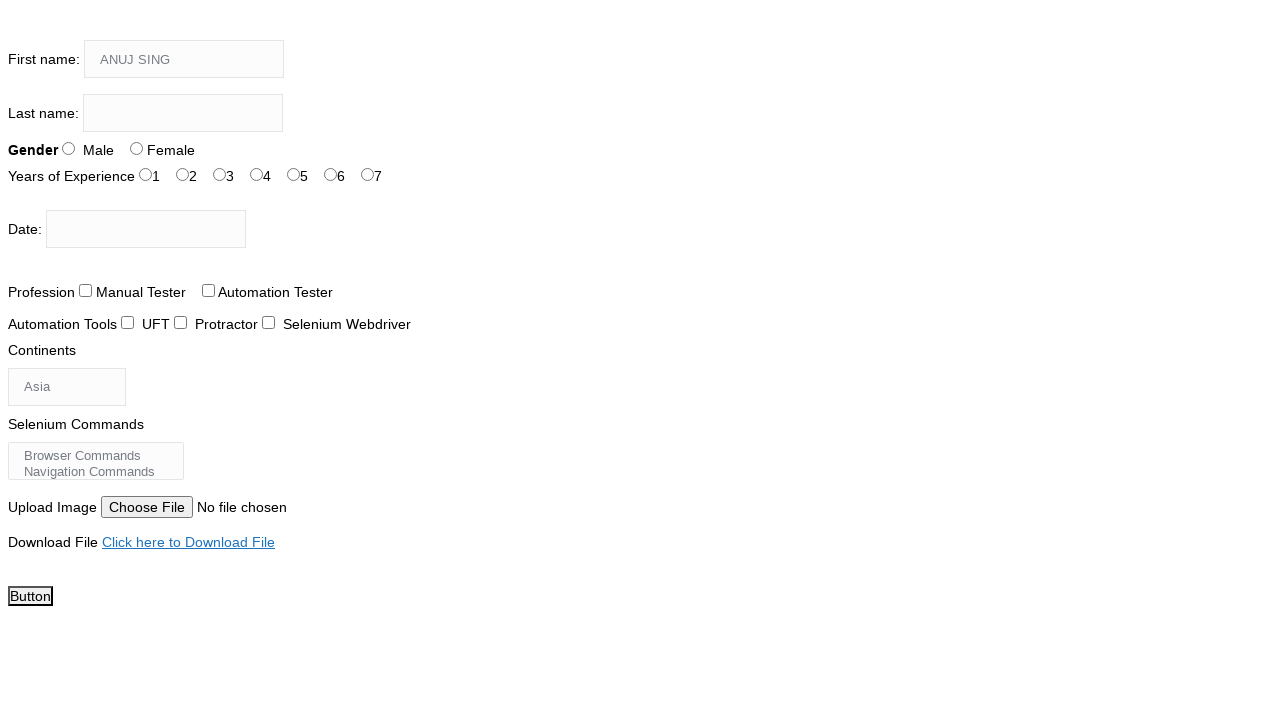

Pressed Shift+H to input uppercase 'H' in firstname field on input[name='firstname']
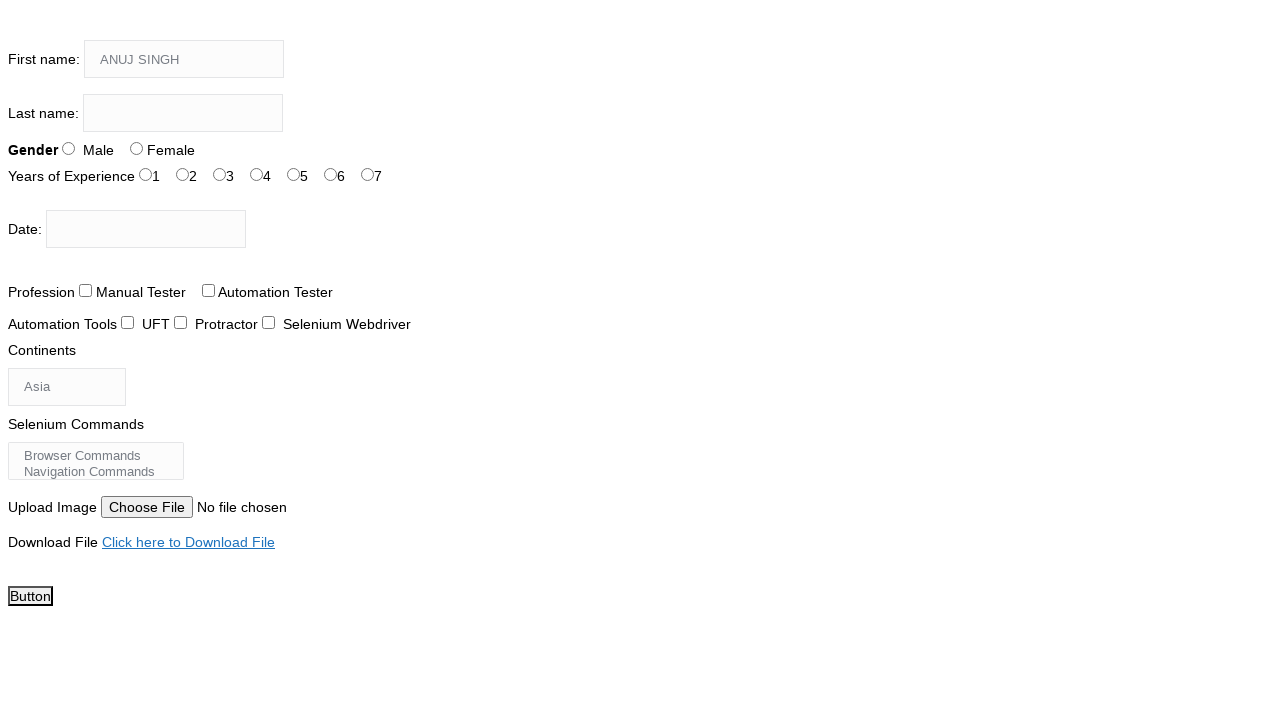

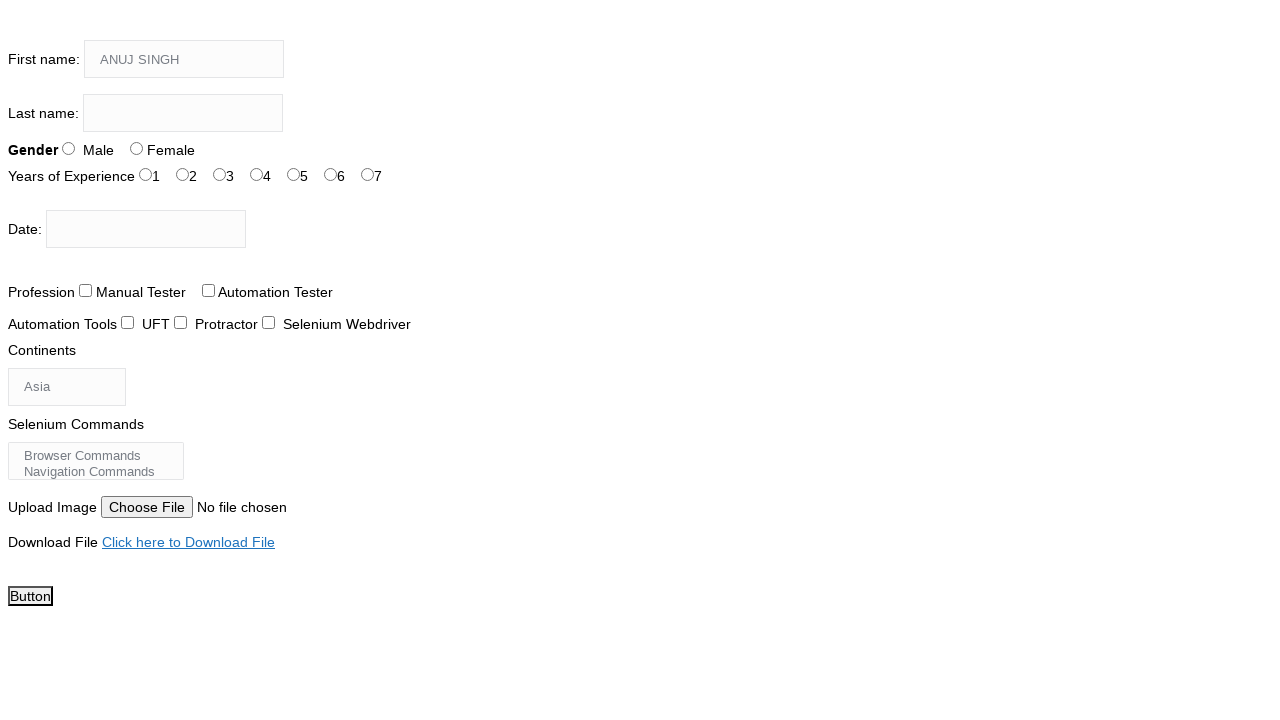